Tests dropdown selection by choosing specific year, month, and day values and verifying selections

Starting URL: https://practice.cydeo.com/dropdown

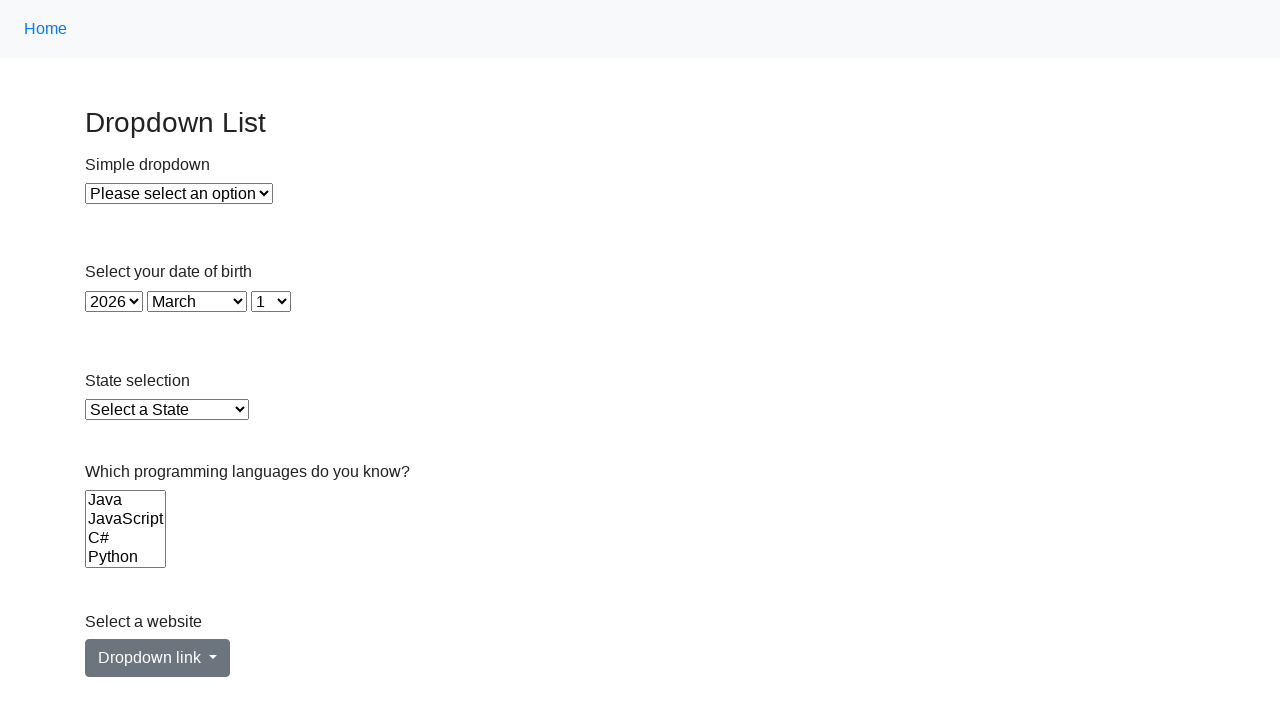

Selected year 1980 from dropdown on select#year
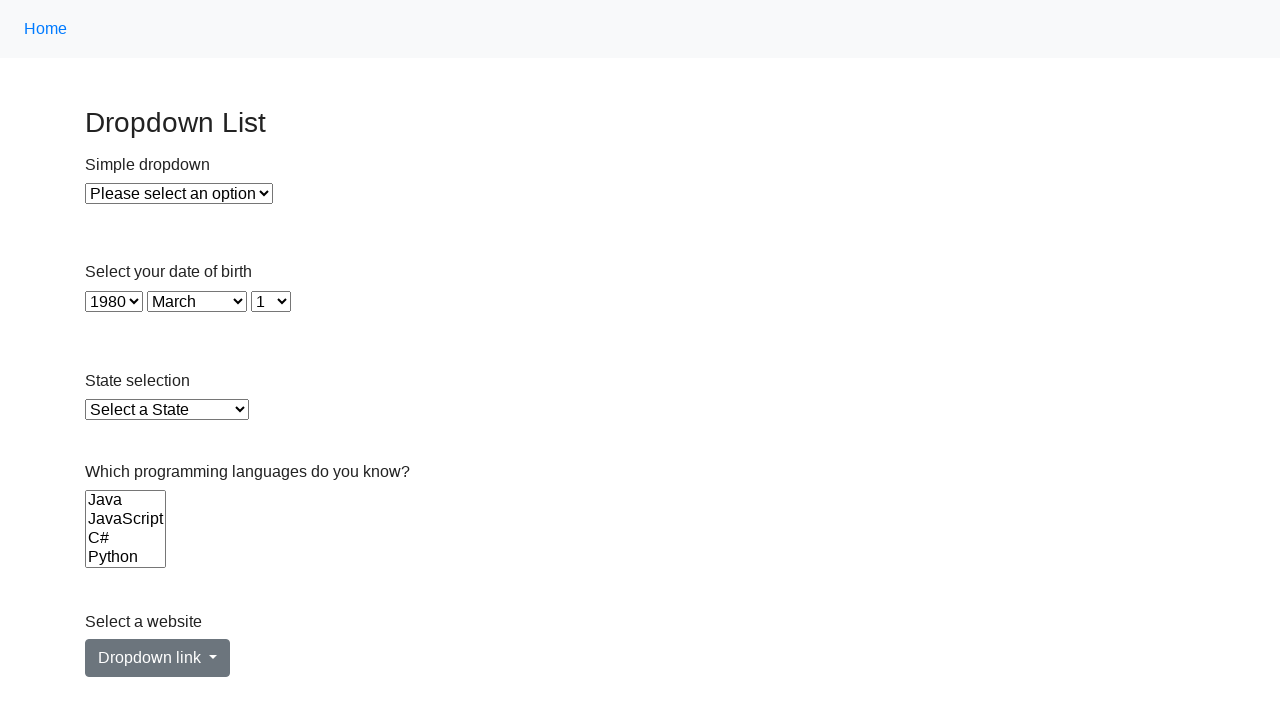

Selected month April from dropdown on select#month
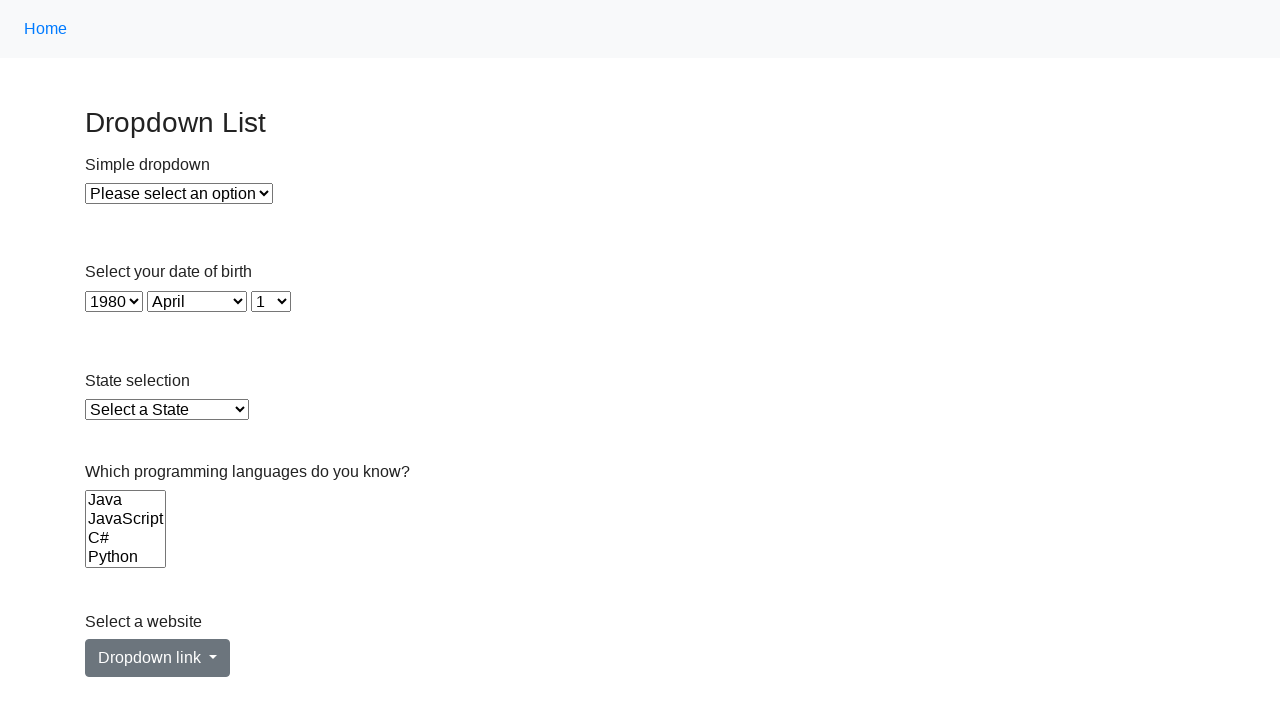

Selected day 4 from dropdown by index on select#day
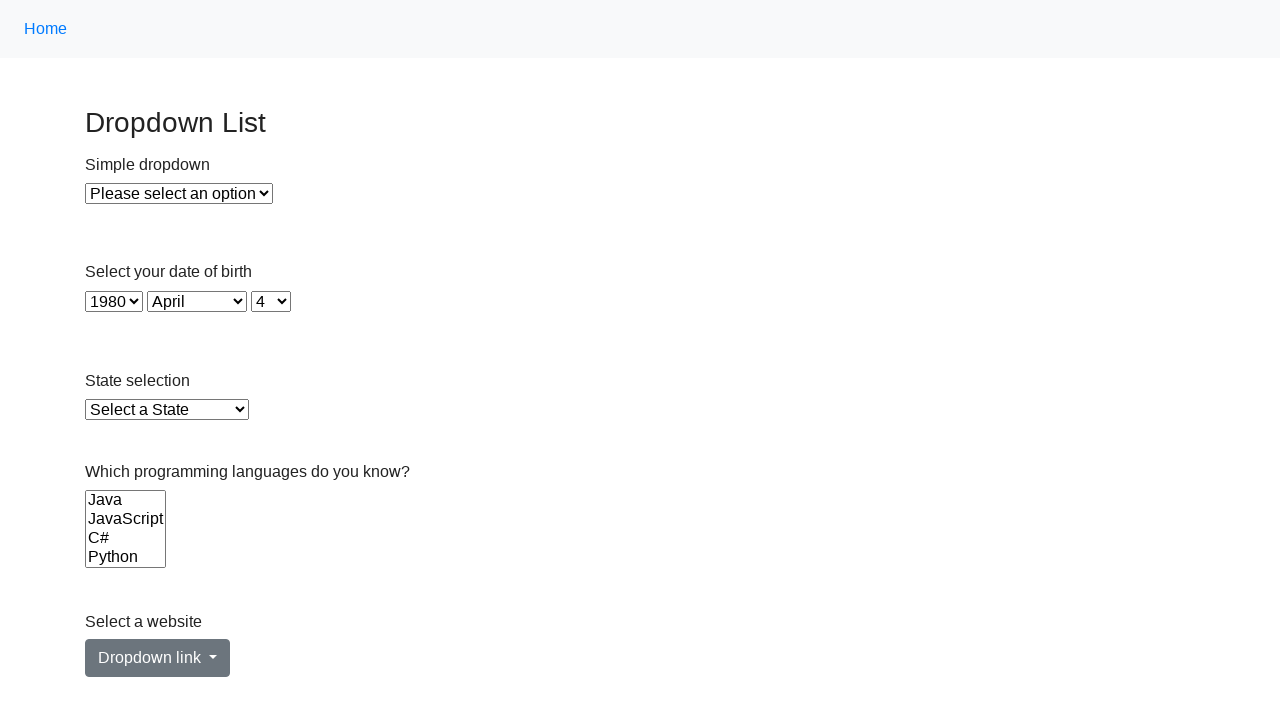

Retrieved selected year value: 1980
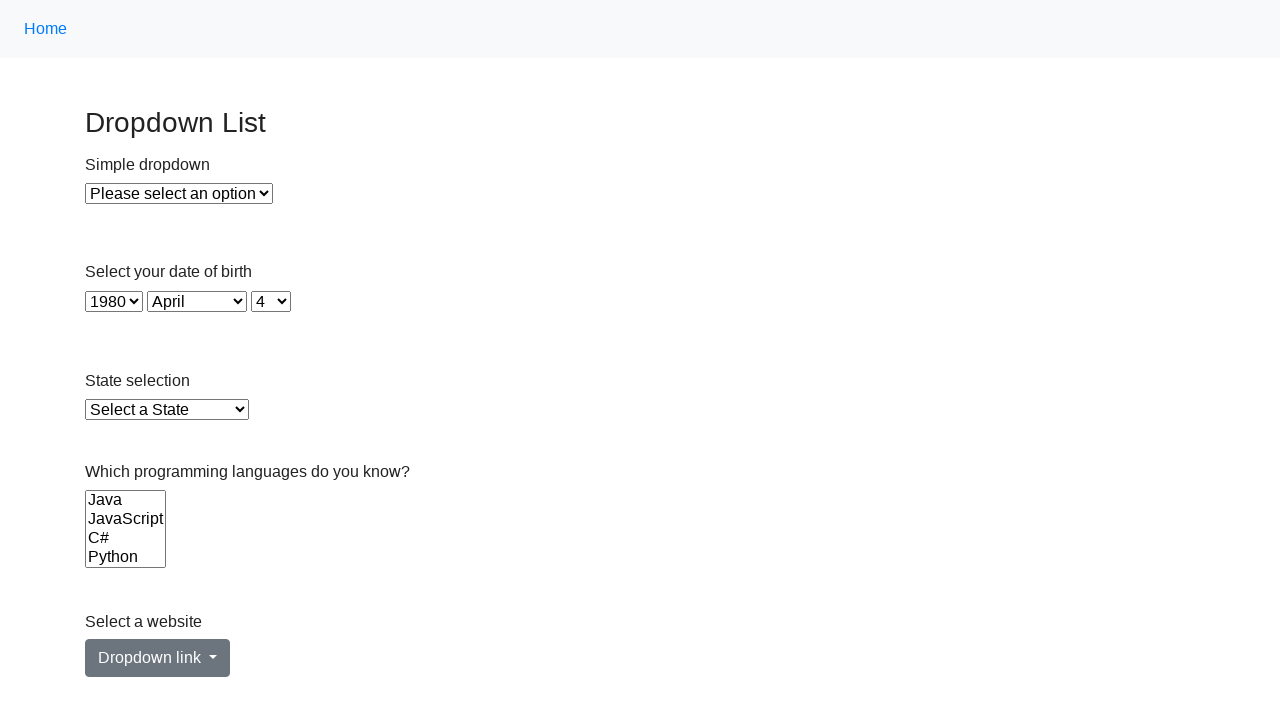

Retrieved selected month value: April
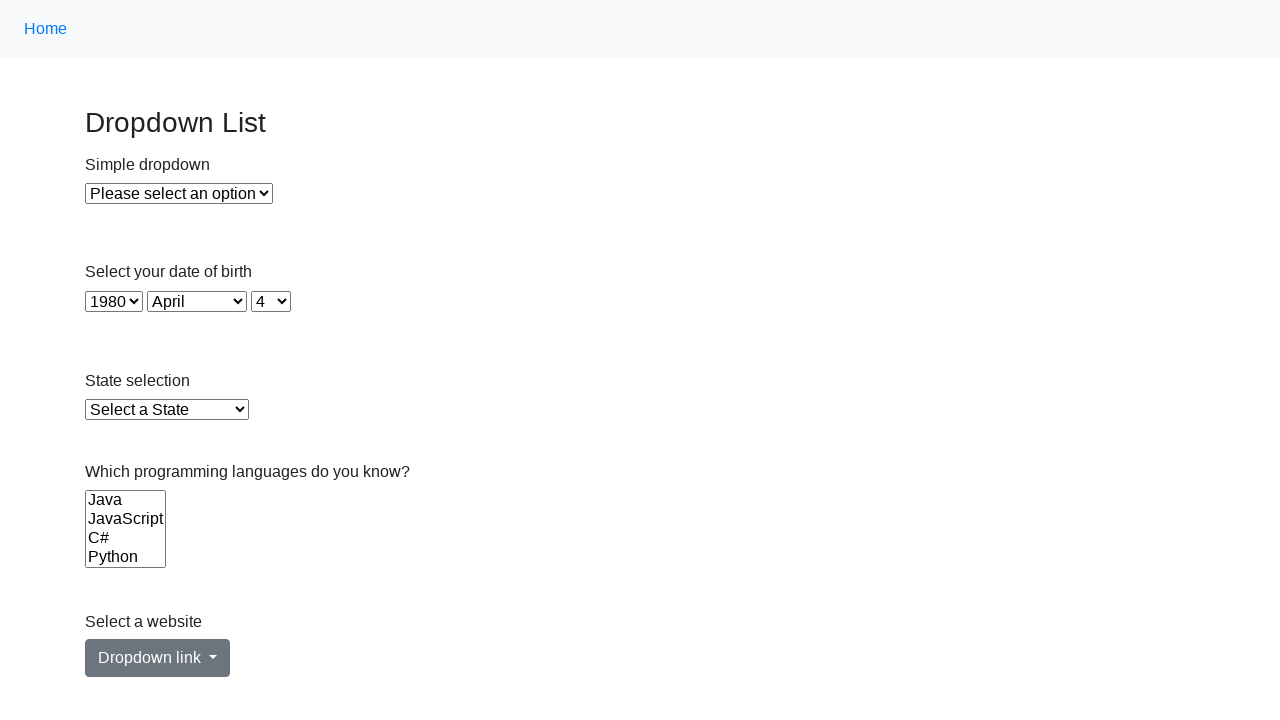

Retrieved selected day value: 4
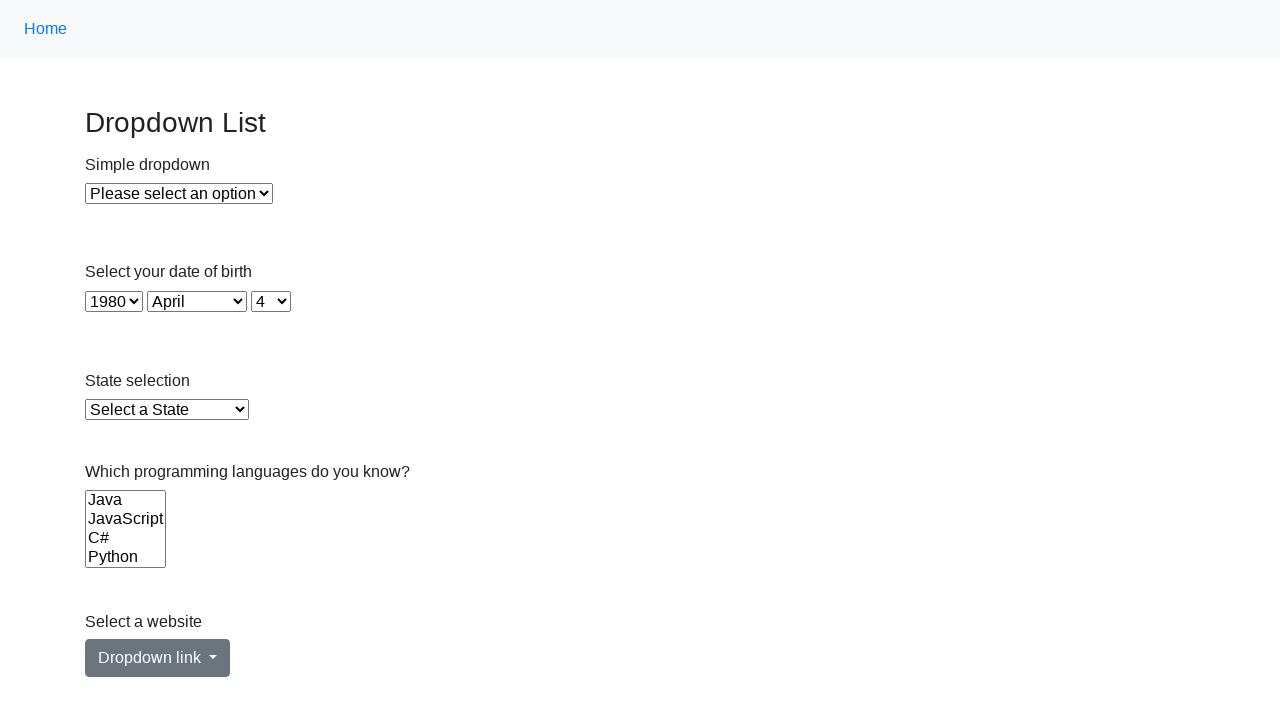

Verified year selection matches expected value 1980
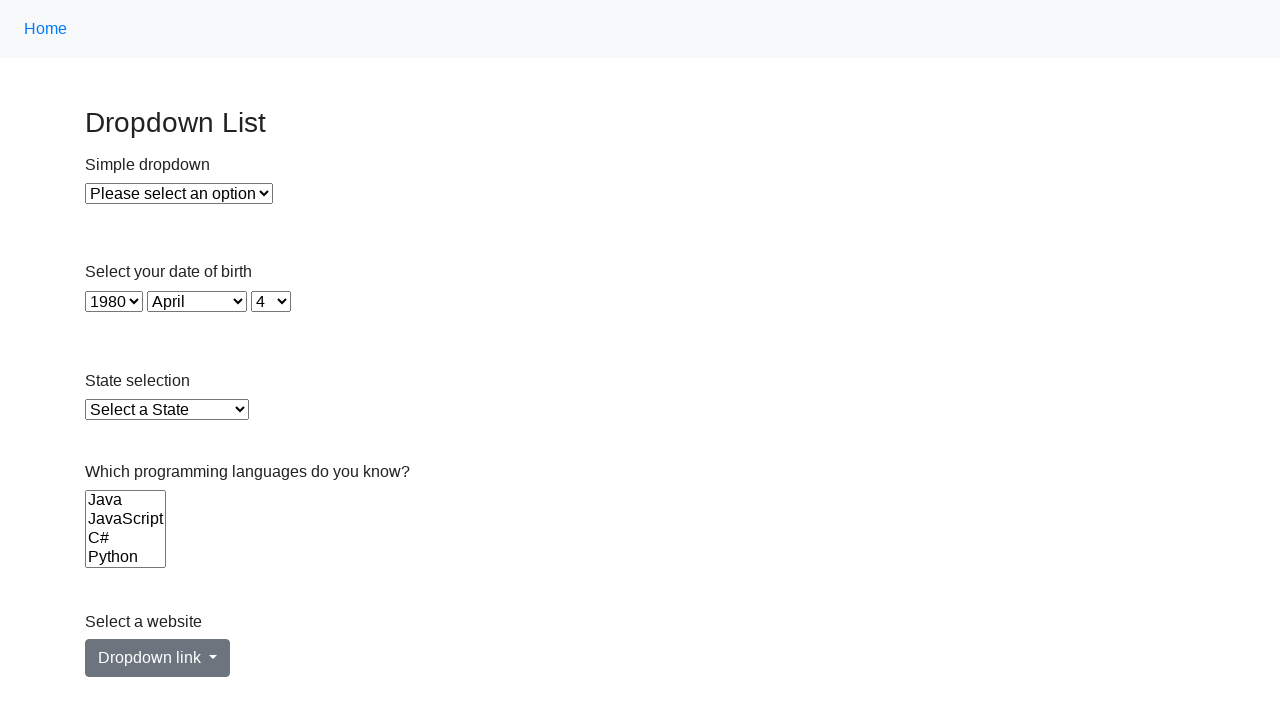

Verified month selection matches expected value April
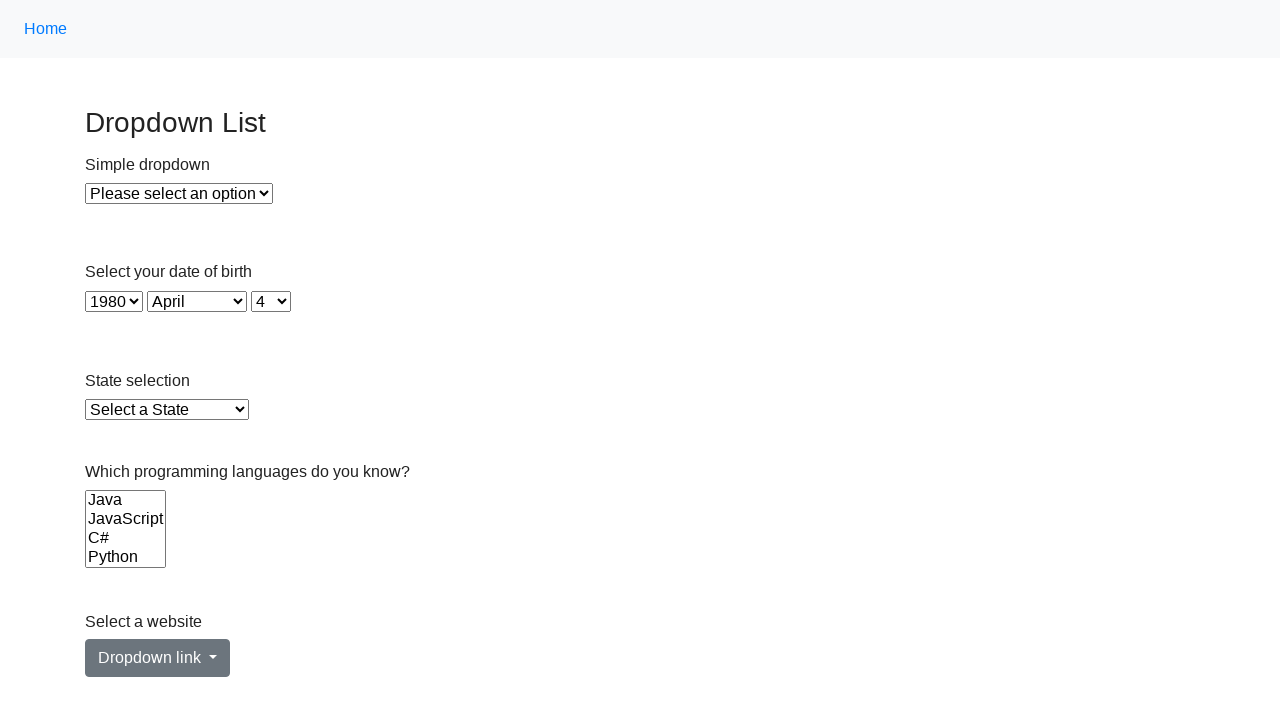

Verified day selection matches expected value 4
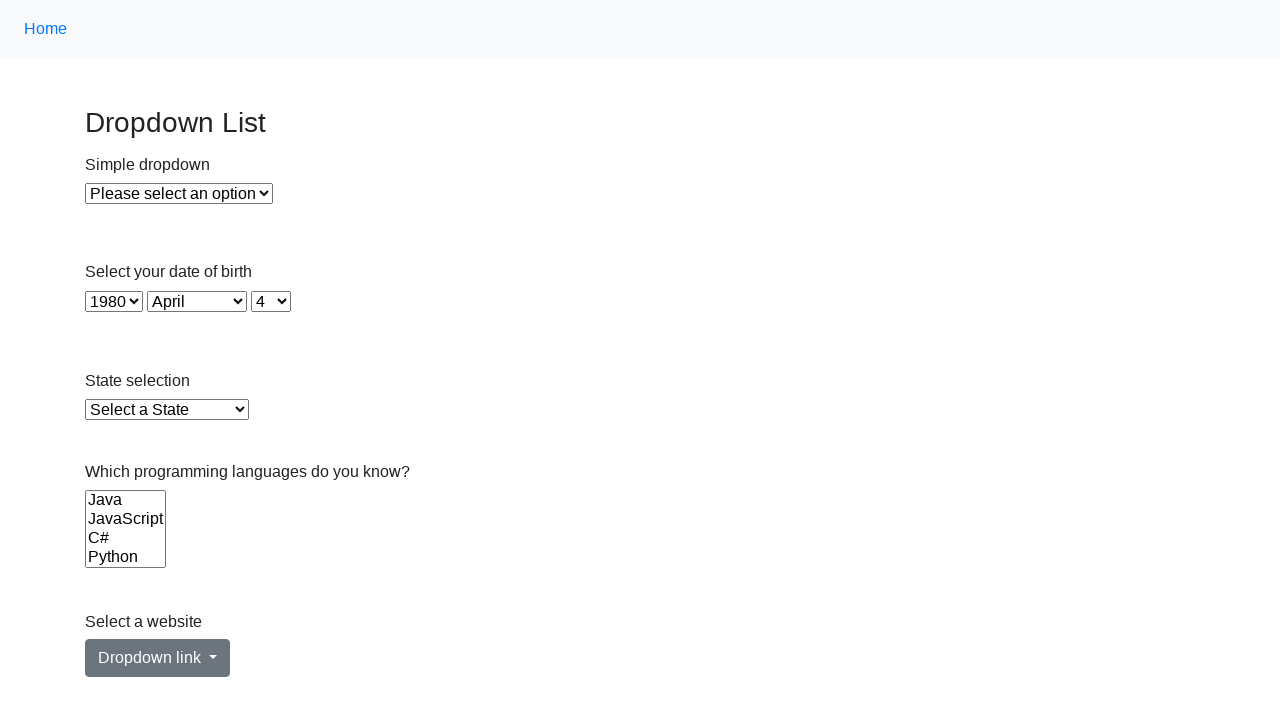

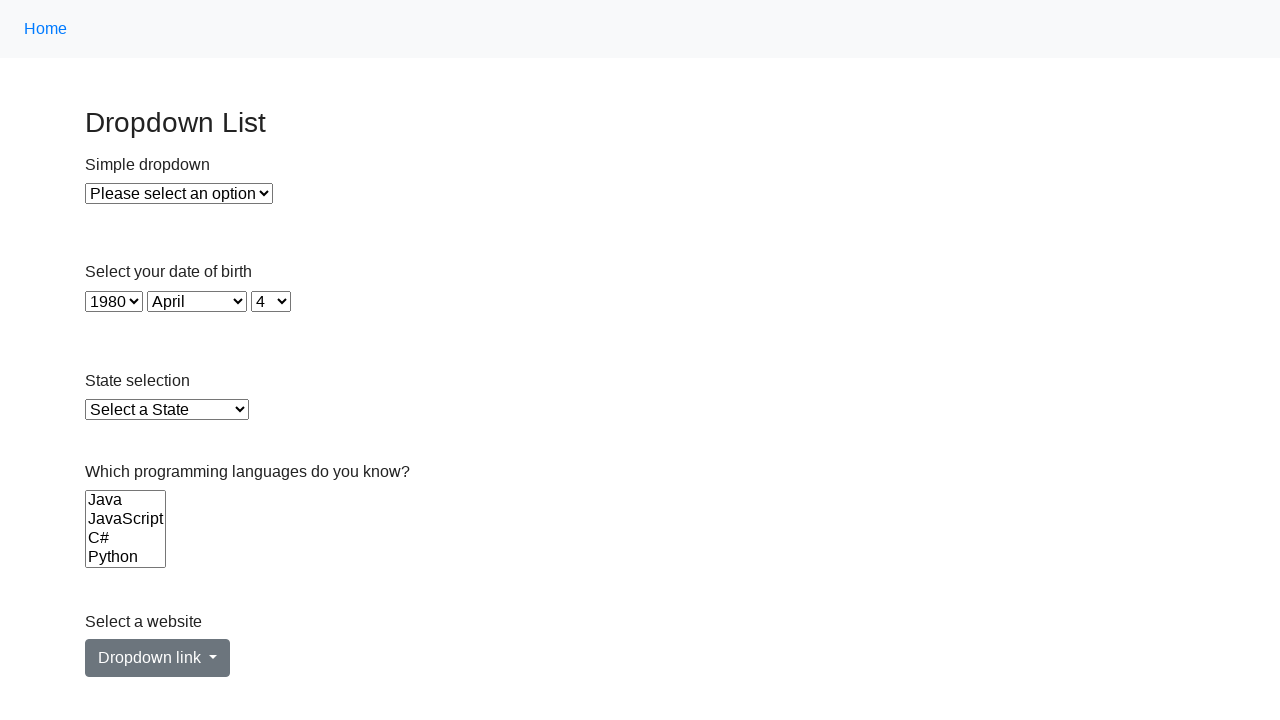